Navigates to a file upload page on the-internet.herokuapp.com. The original script had an incomplete file upload action, so this just verifies the upload form is present.

Starting URL: https://the-internet.herokuapp.com/upload

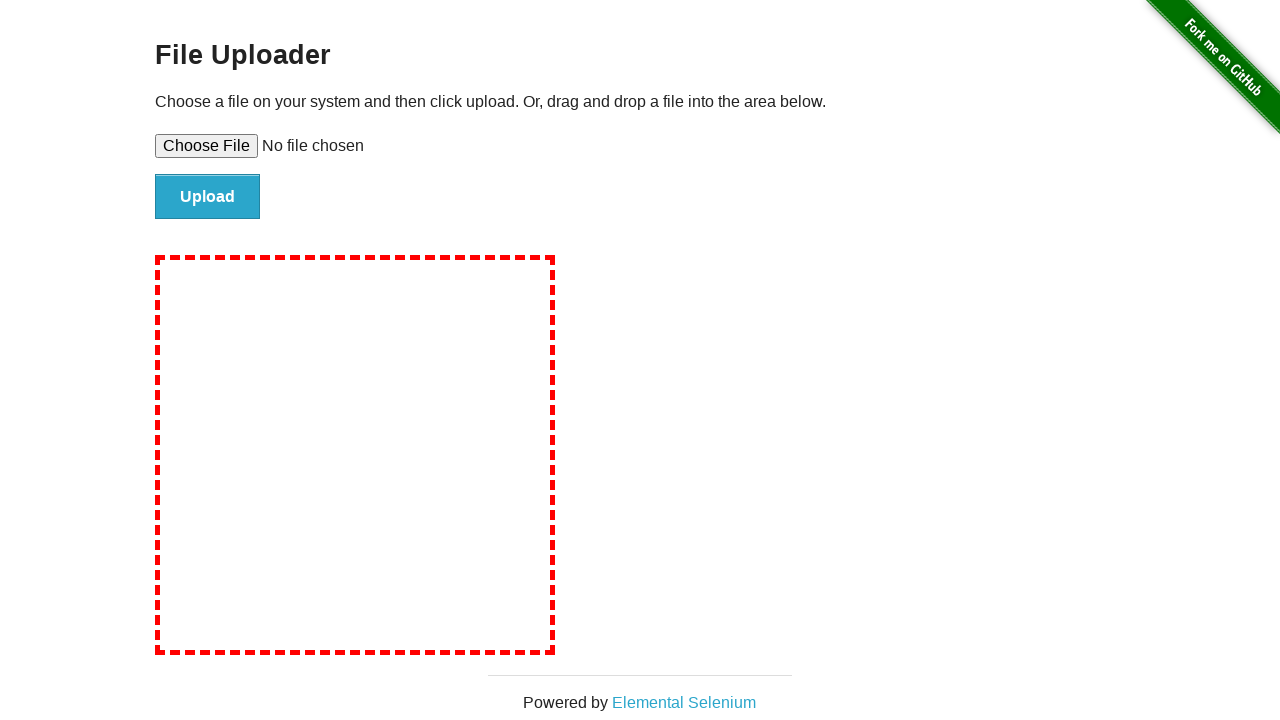

Waited for file upload input to be visible
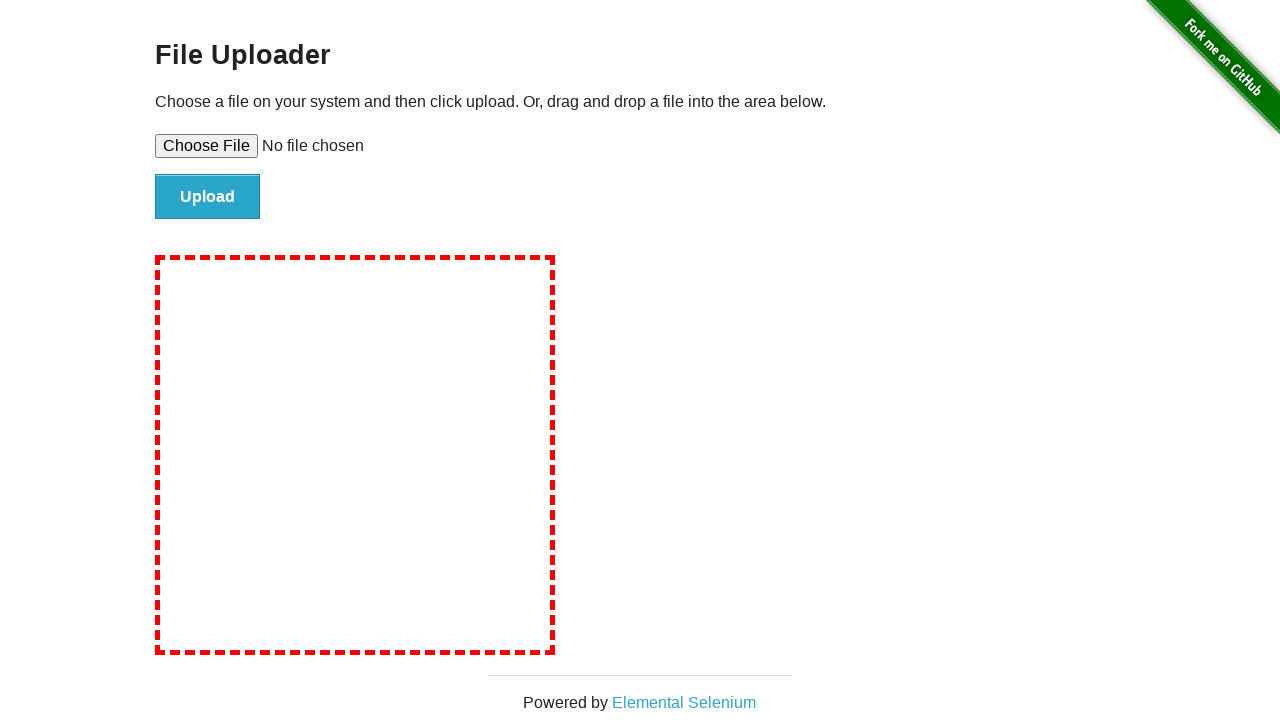

Set input files with test-file.txt
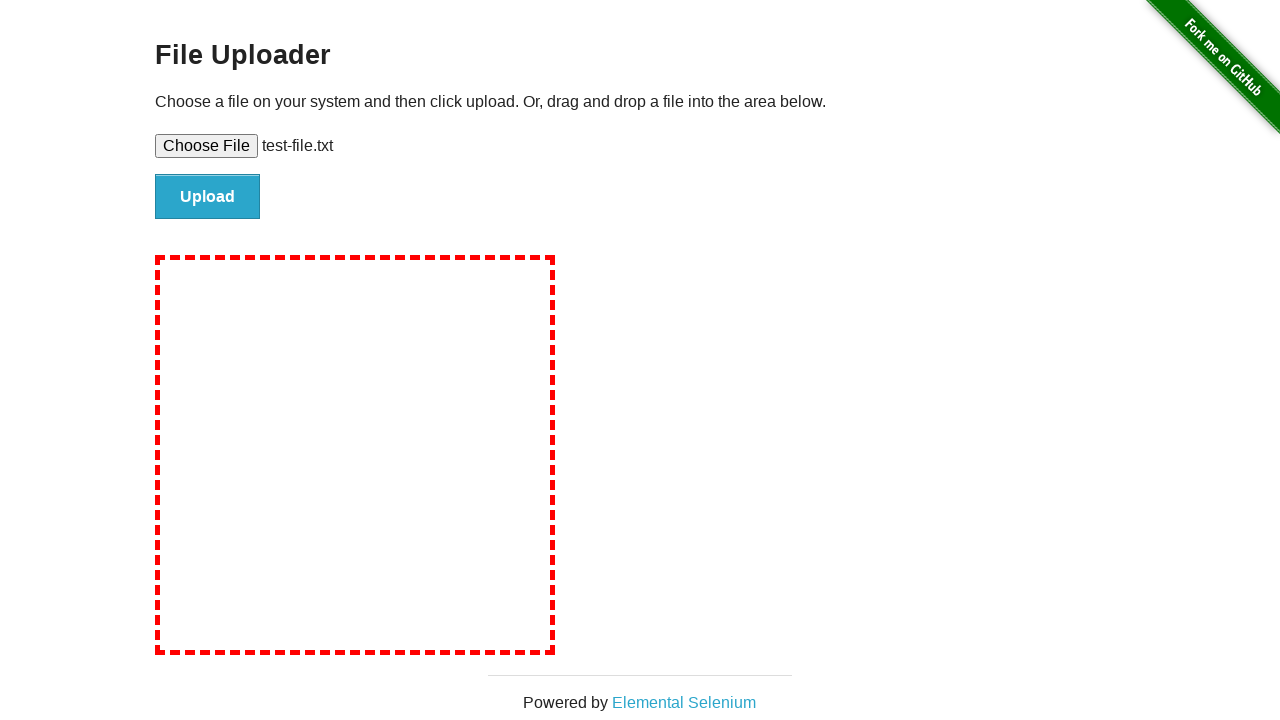

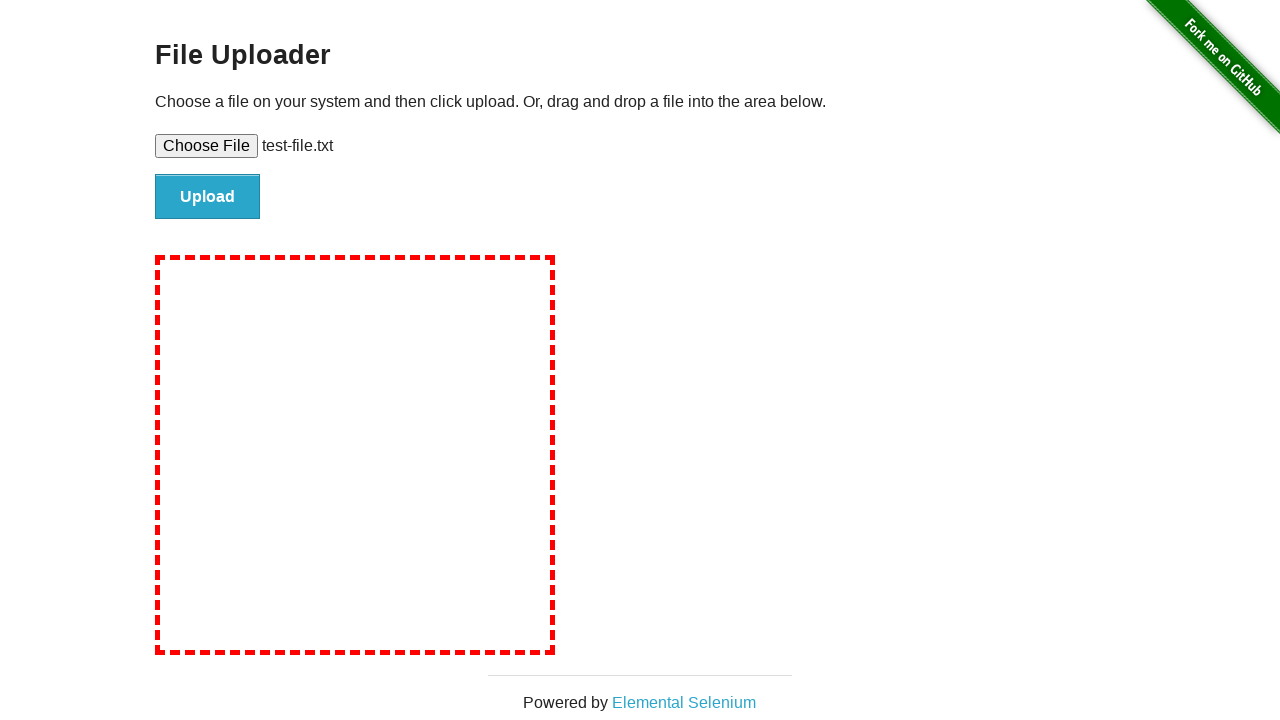